Tests button interactions on DemoQA by performing double-click, right-click, and regular click actions on different buttons, then verifies that the correct confirmation messages are displayed for each action.

Starting URL: https://demoqa.com/buttons

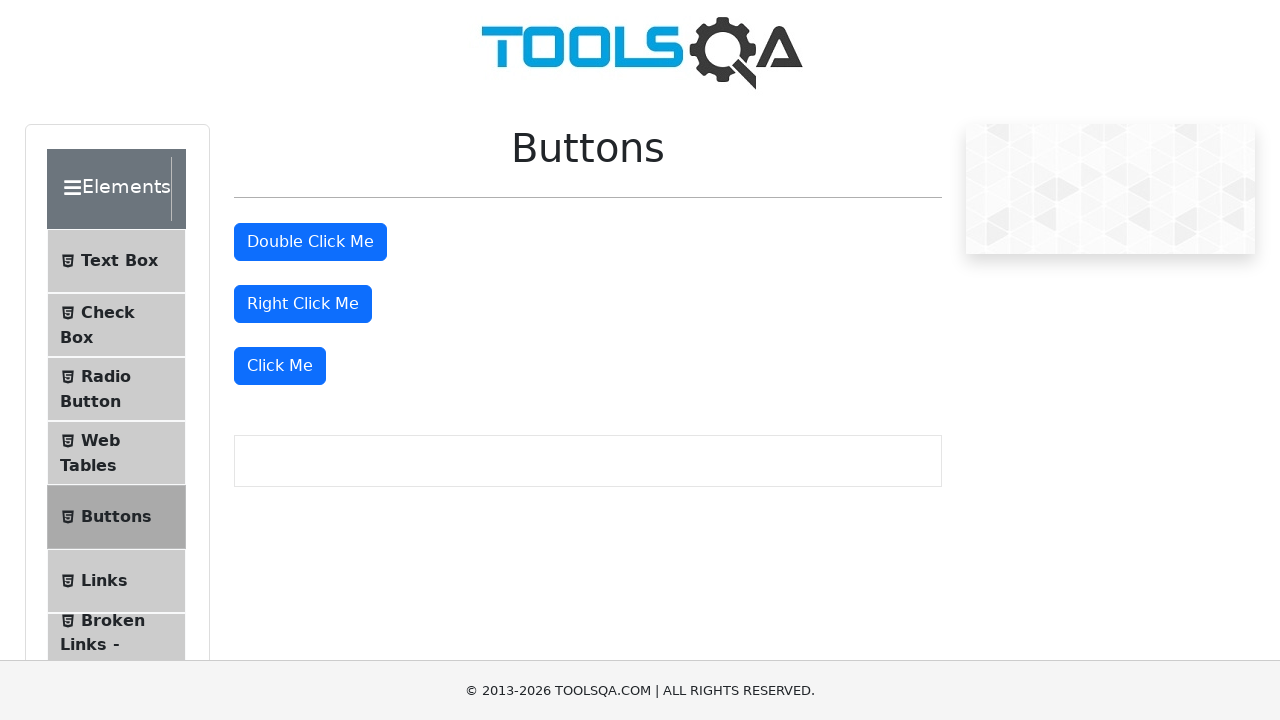

Double-clicked the 'Double Click Me' button at (310, 242) on #doubleClickBtn
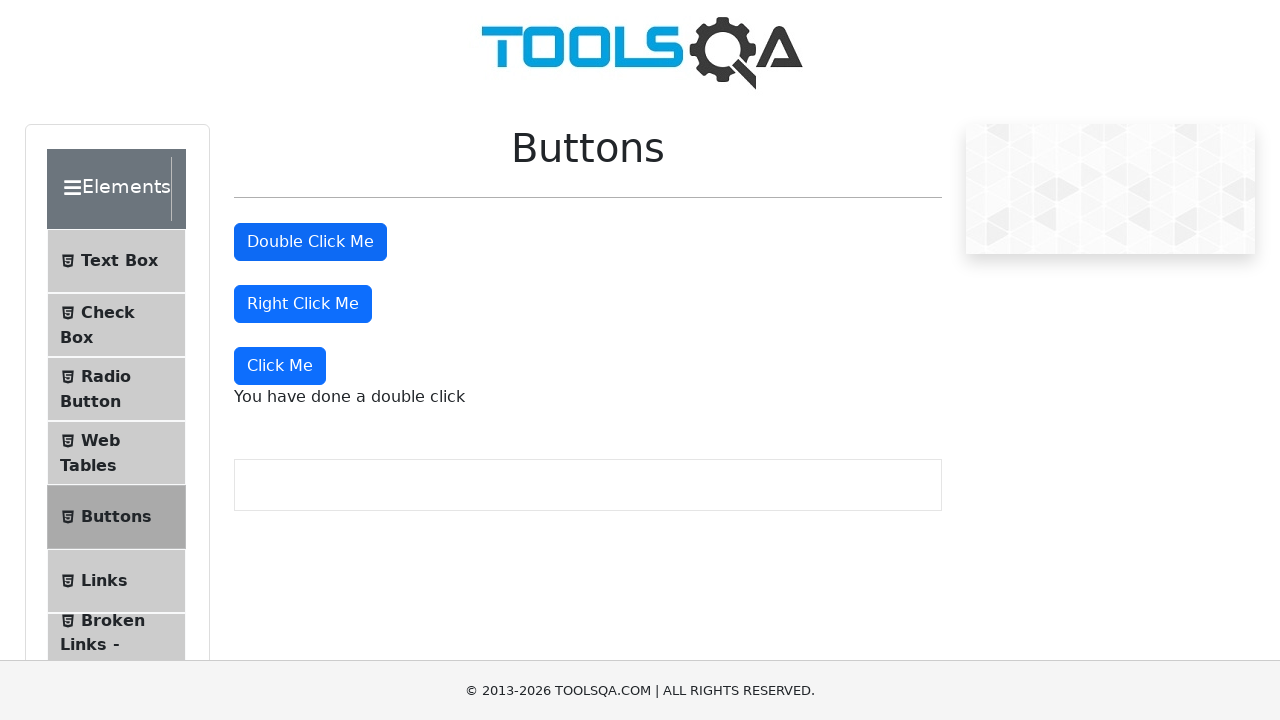

Retrieved double-click confirmation message
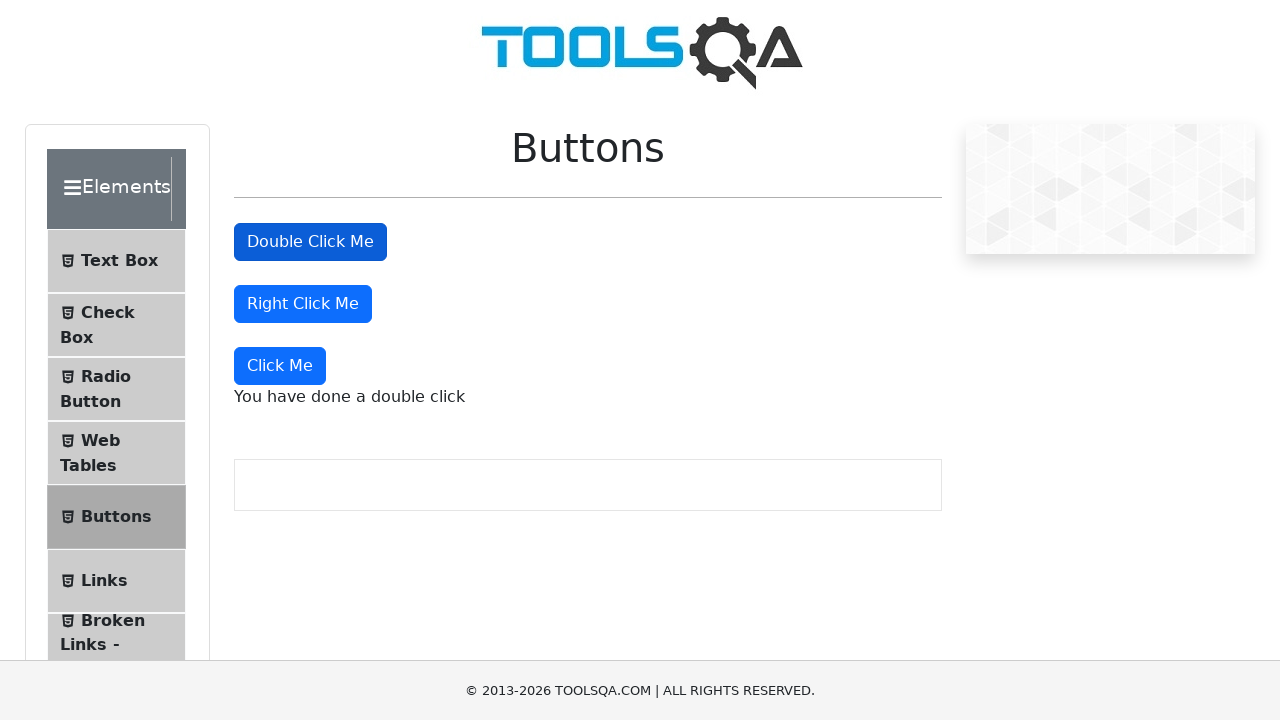

Verified double-click message: 'You have done a double click'
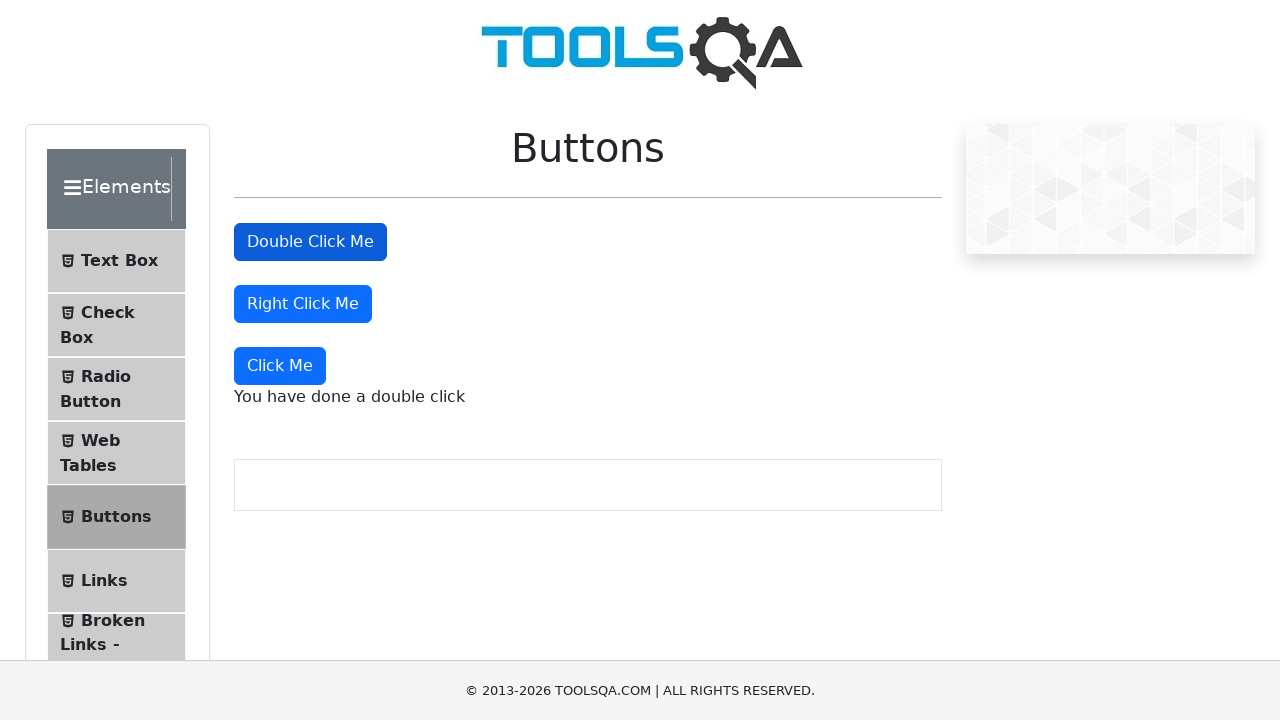

Right-clicked the 'Right Click Me' button at (303, 304) on #rightClickBtn
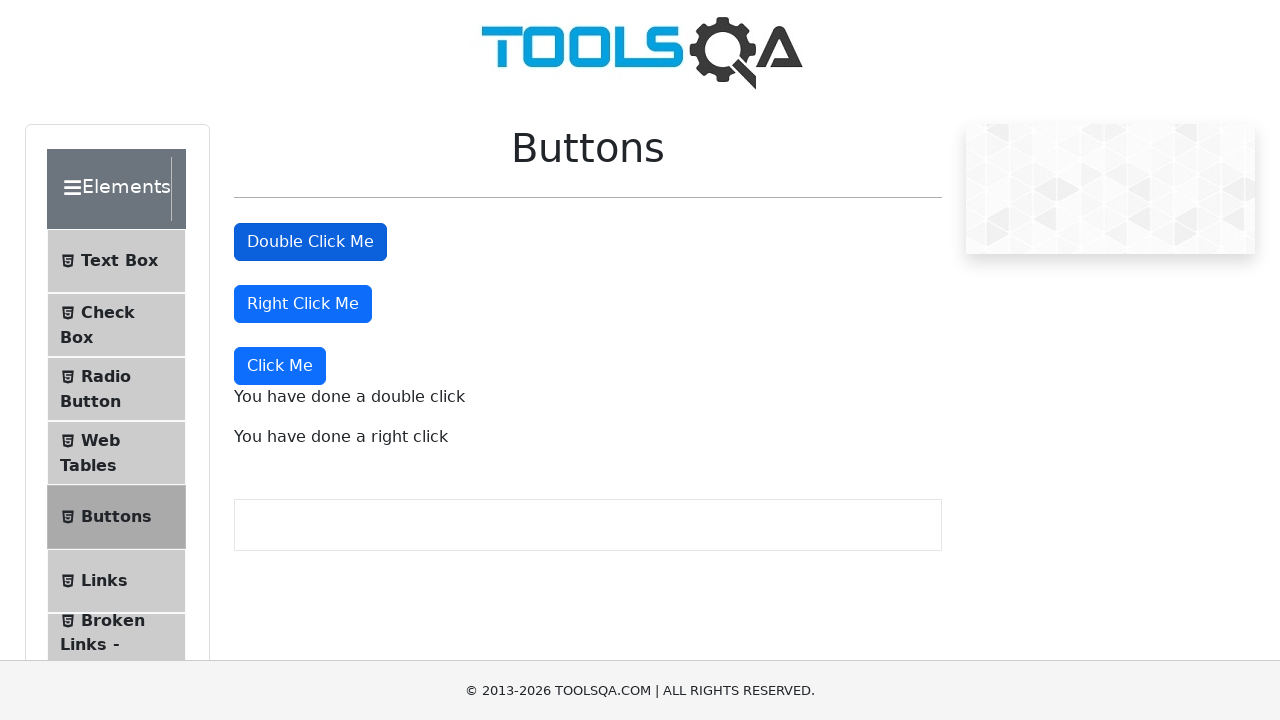

Retrieved right-click confirmation message
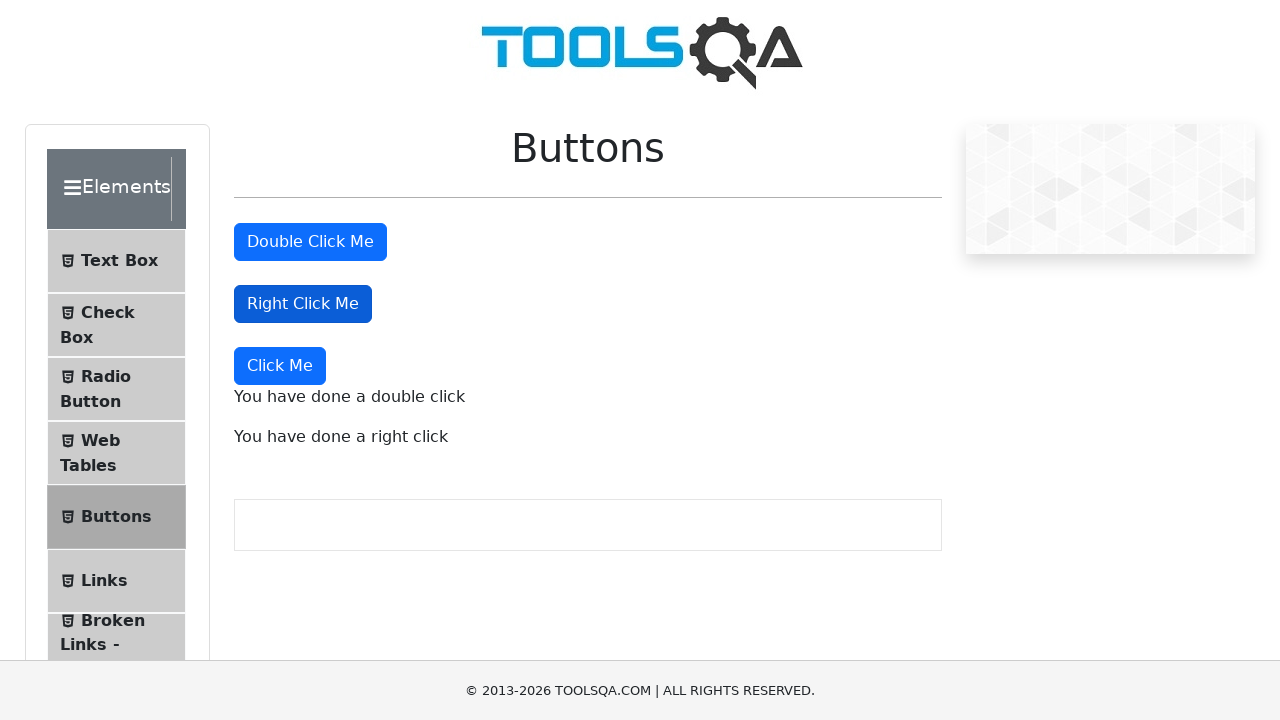

Verified right-click message: 'You have done a right click'
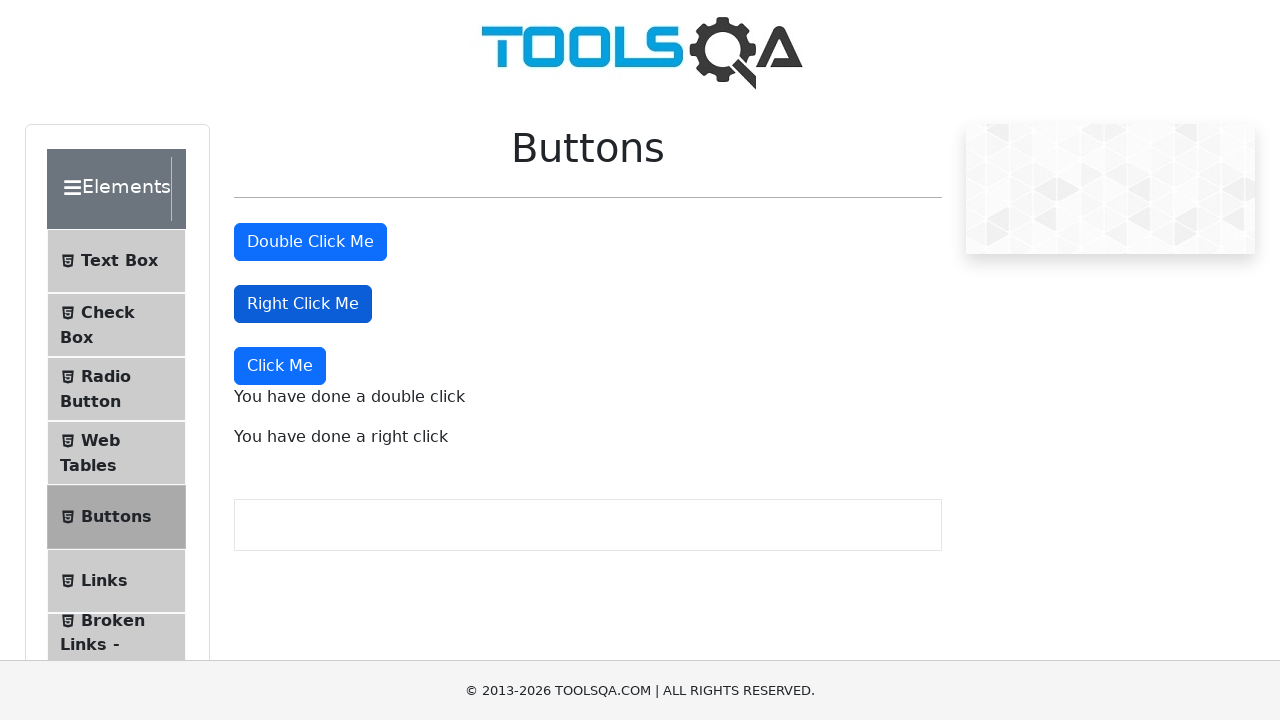

Clicked the dynamic 'Click Me' button at (280, 366) on button >> internal:has-text="Click Me"i >> nth=-1
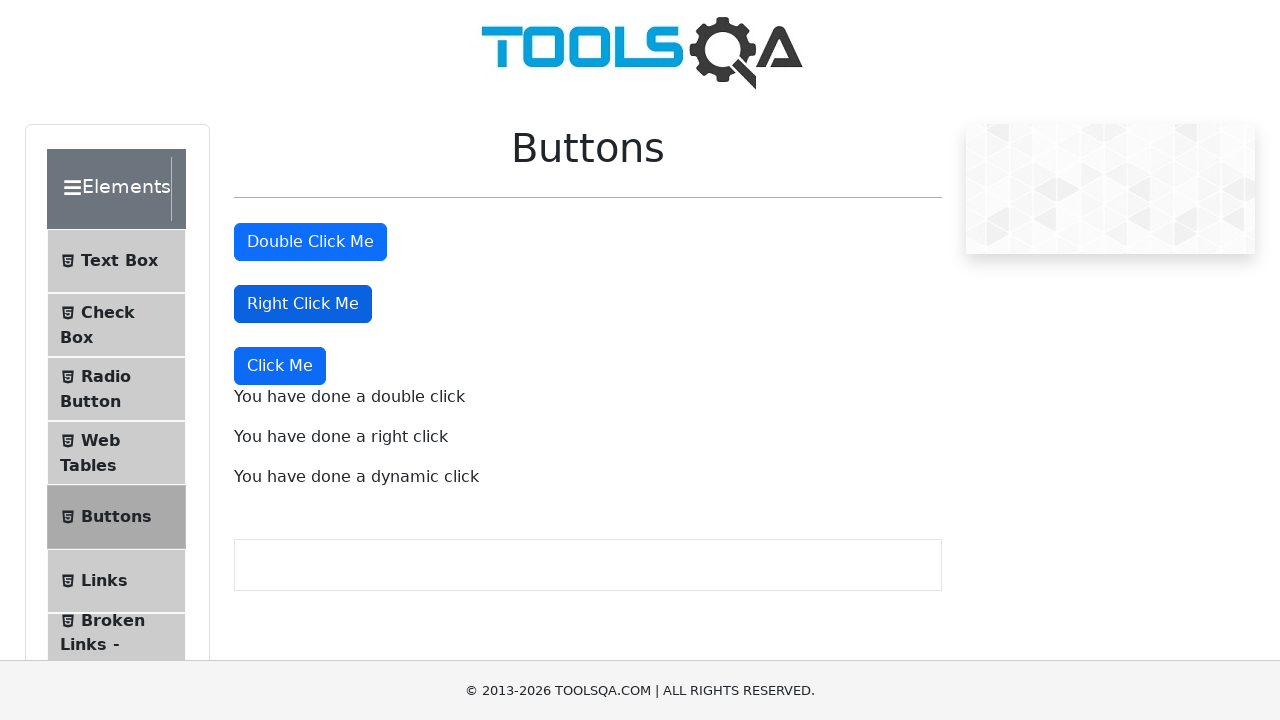

Retrieved dynamic-click confirmation message
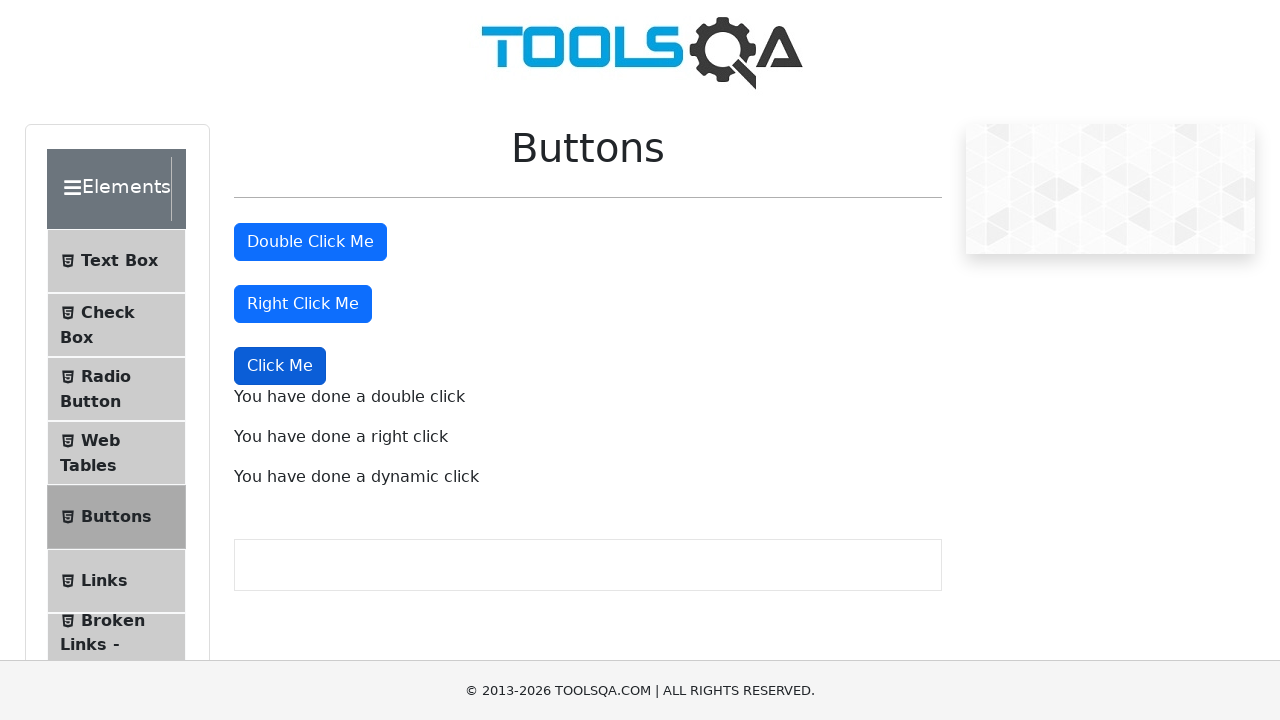

Verified dynamic-click message: 'You have done a dynamic click'
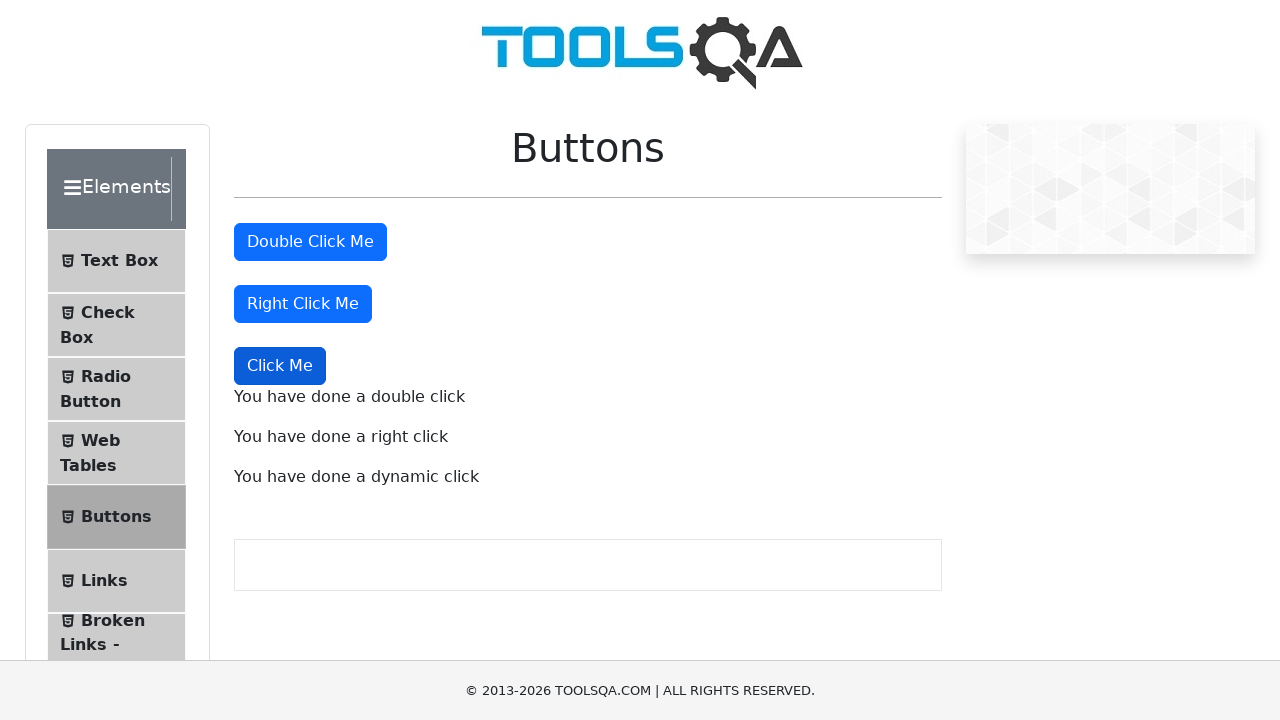

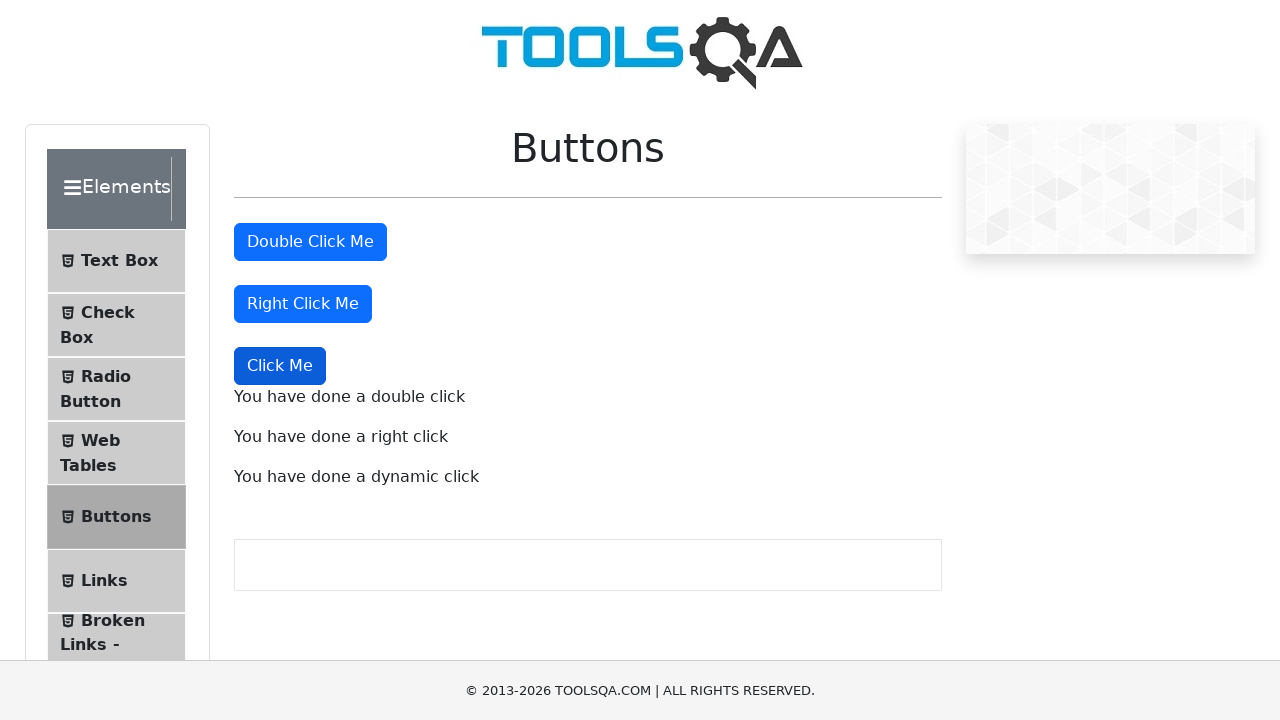